Tests right-click context menu interaction on a specific heading element on a Selenium course content page. The script right-clicks on an accordion heading element to open the browser context menu.

Starting URL: http://greenstech.in/selenium-course-content.html

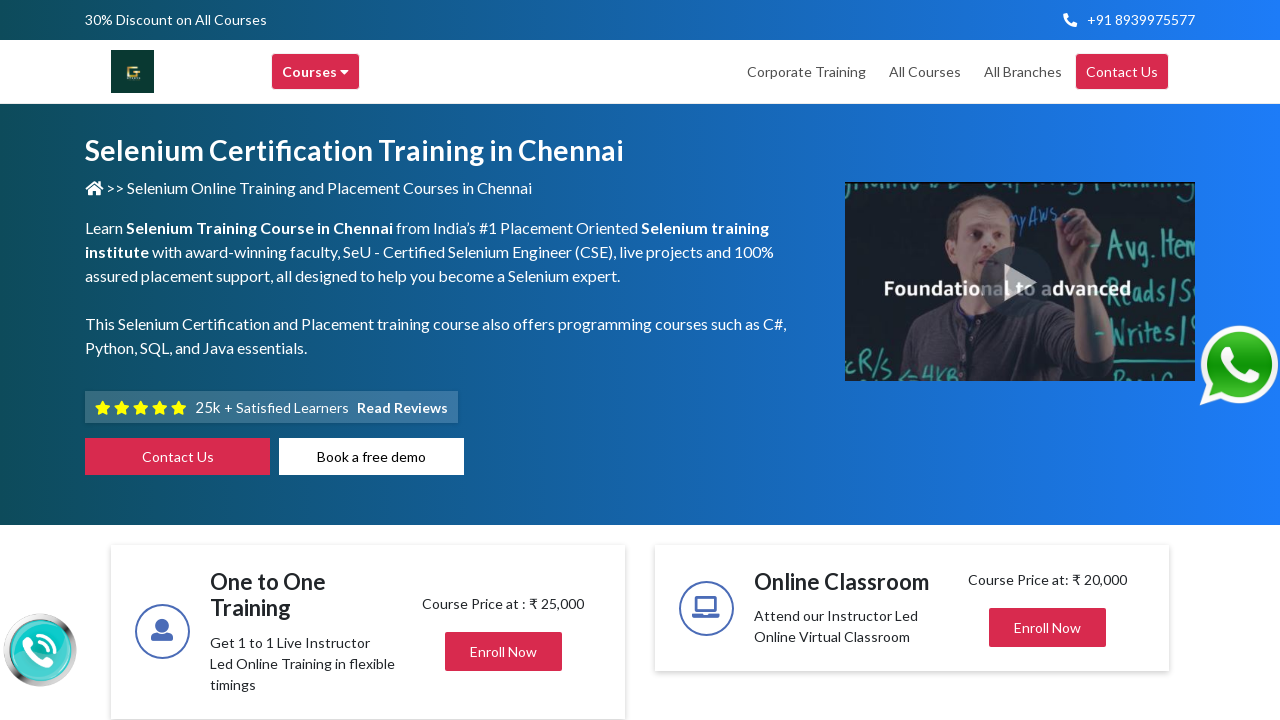

Set viewport size to 1920x1080
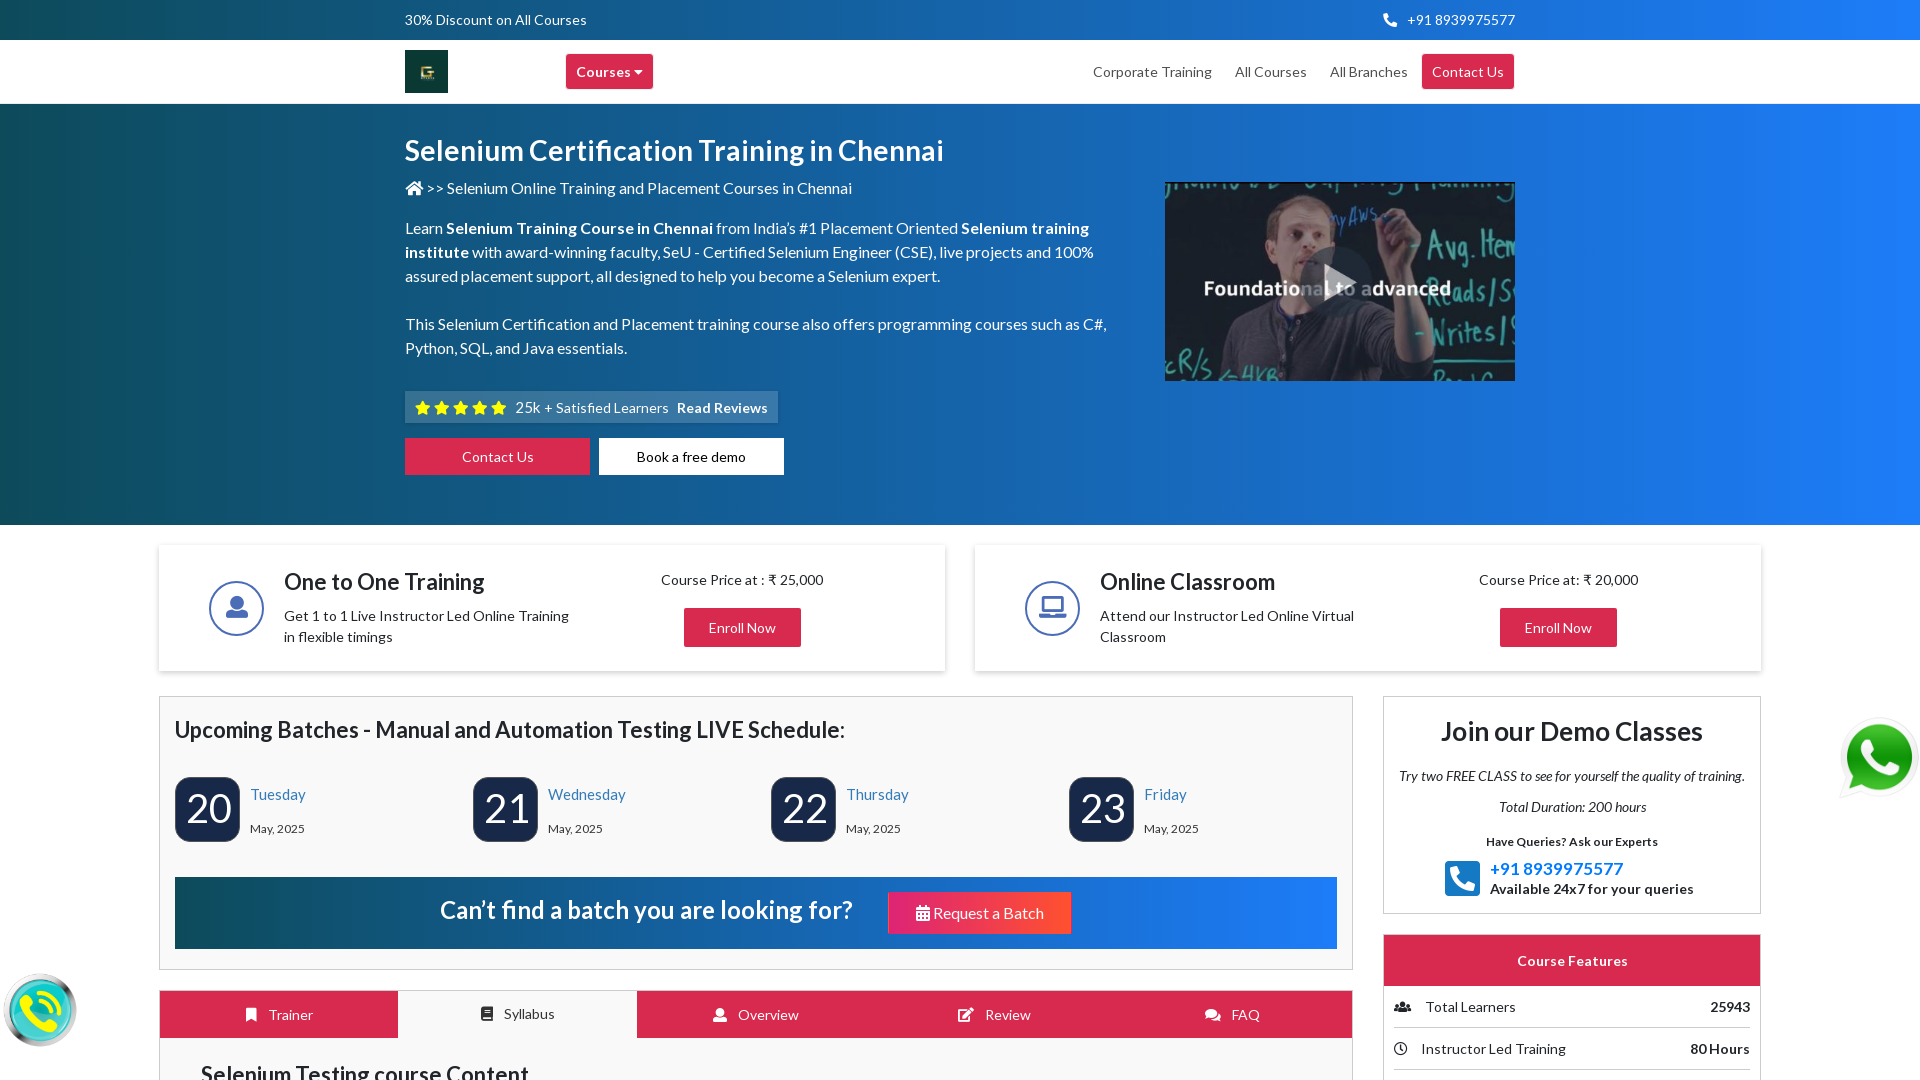

Waited for accordion heading element (id='heading304') to be visible
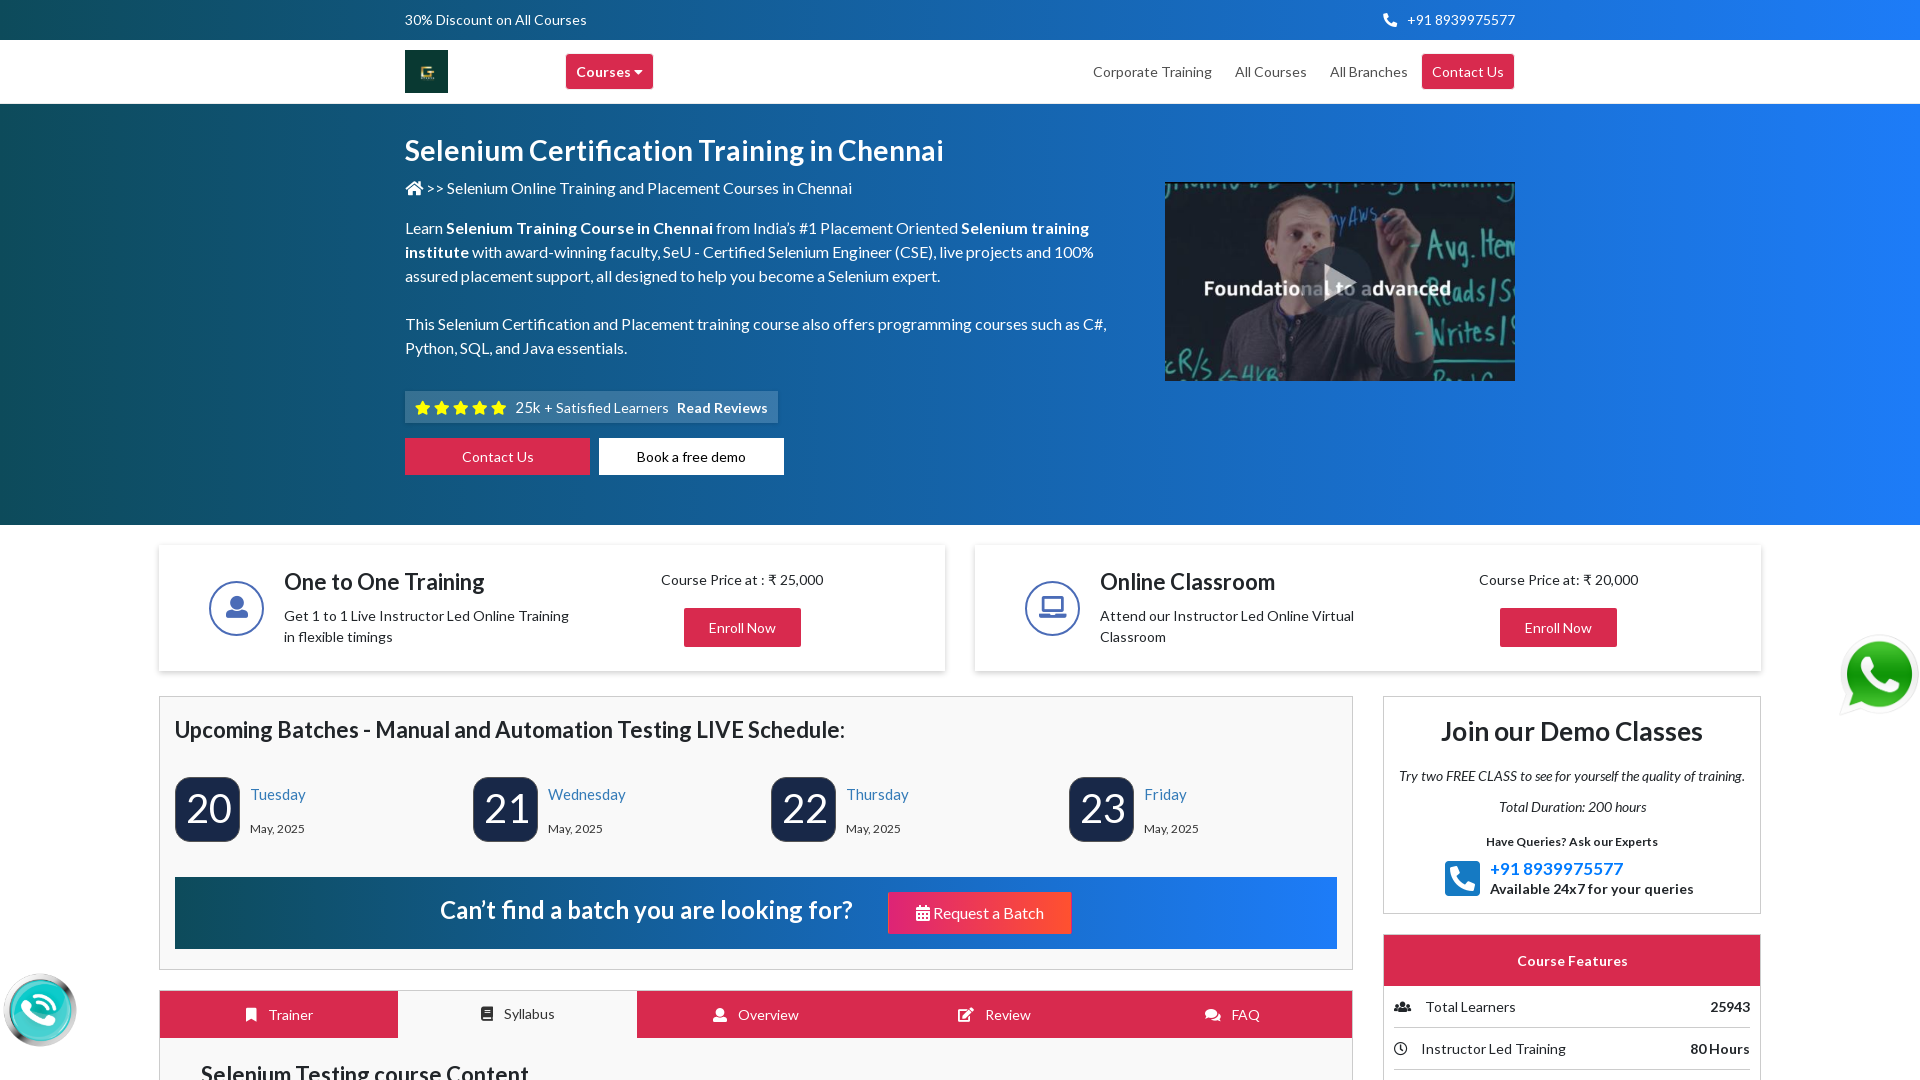

Right-clicked on accordion heading element to open context menu at (1572, 541) on //div[@id='heading304']
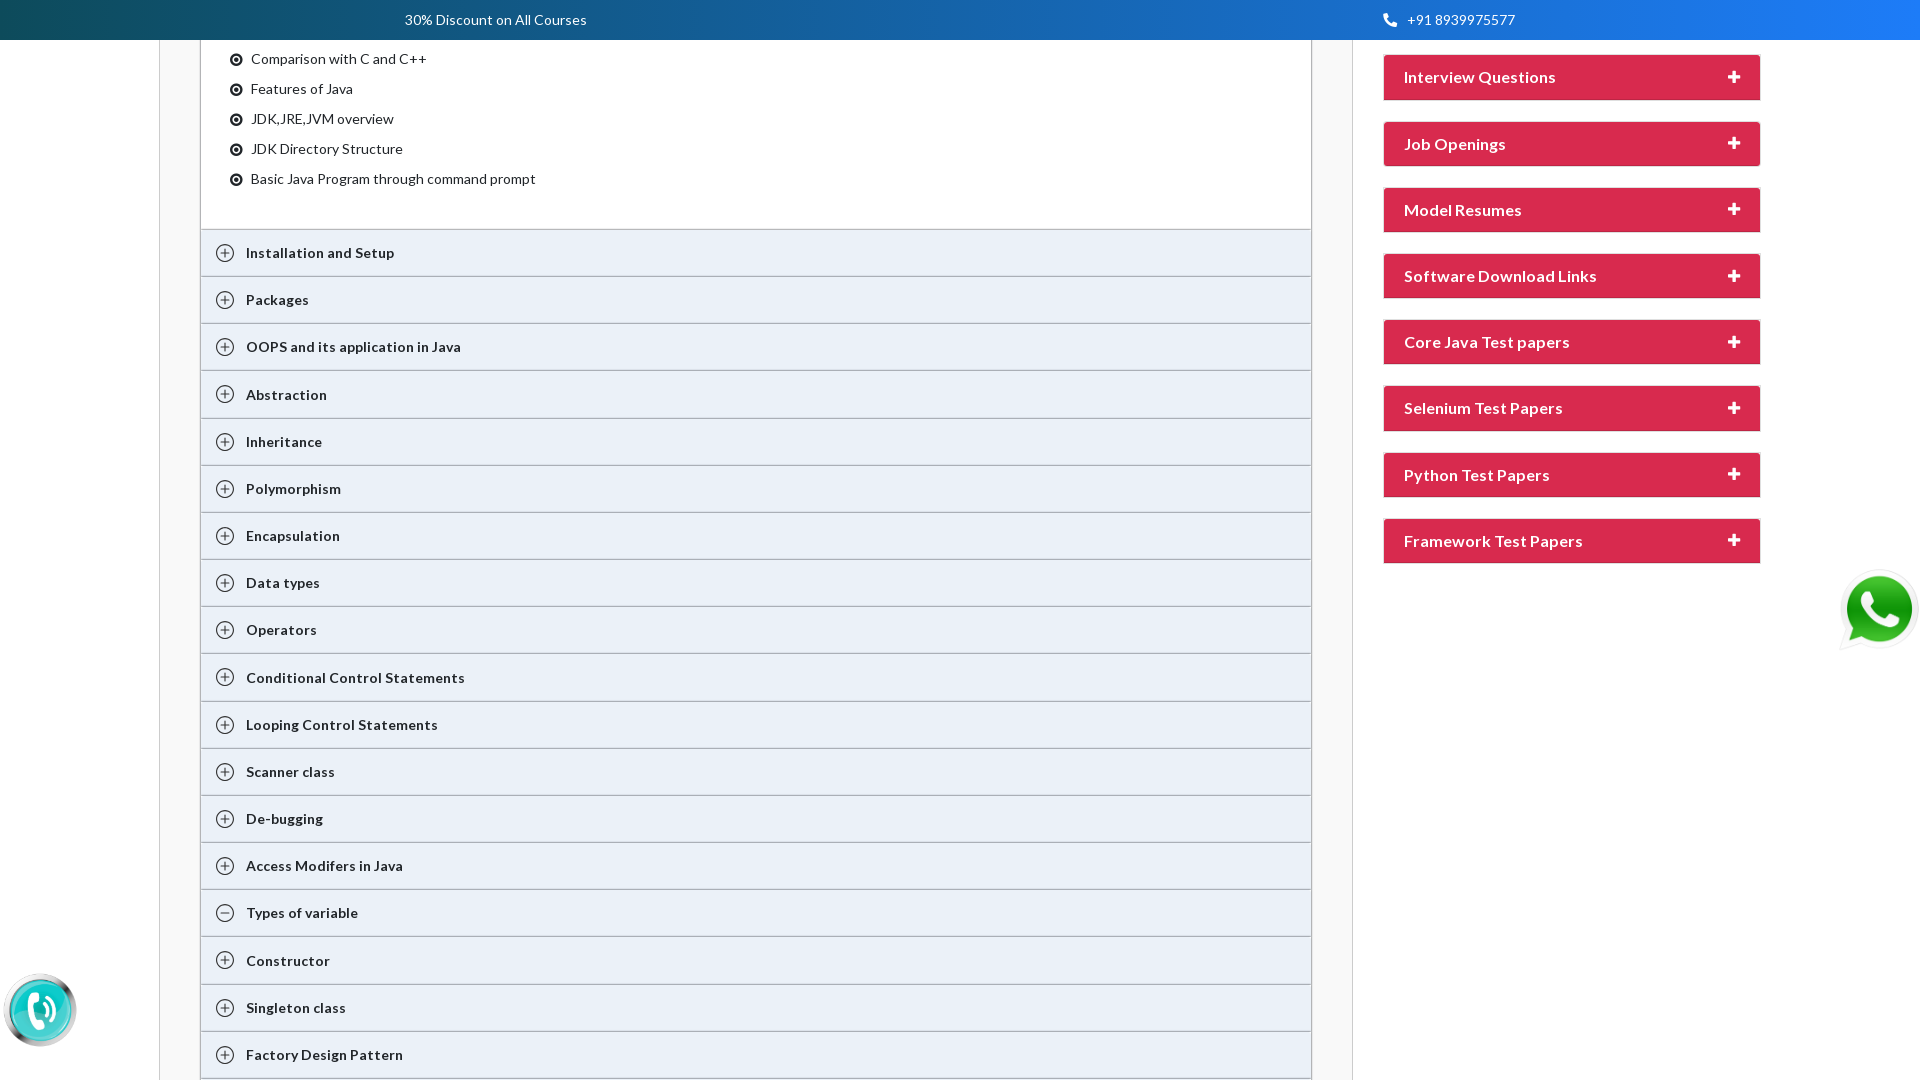

Pressed Escape key to close context menu
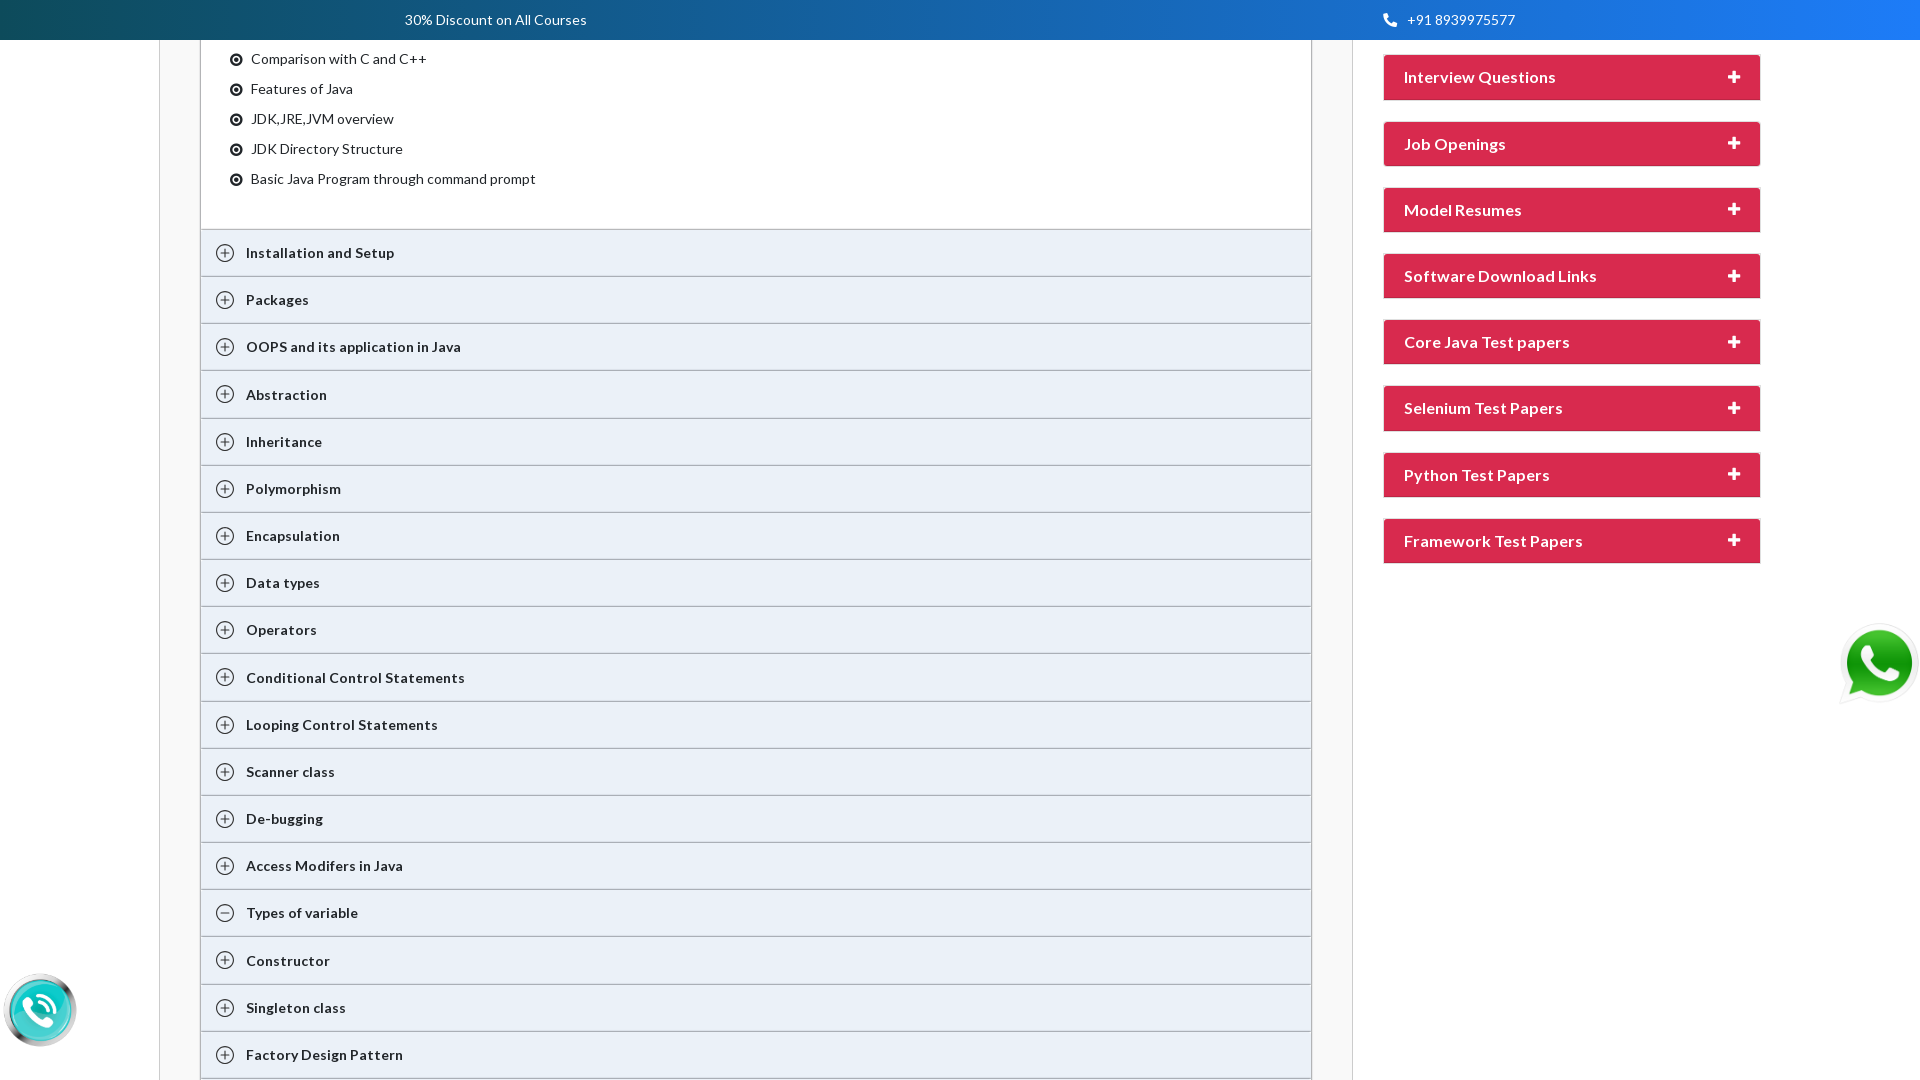

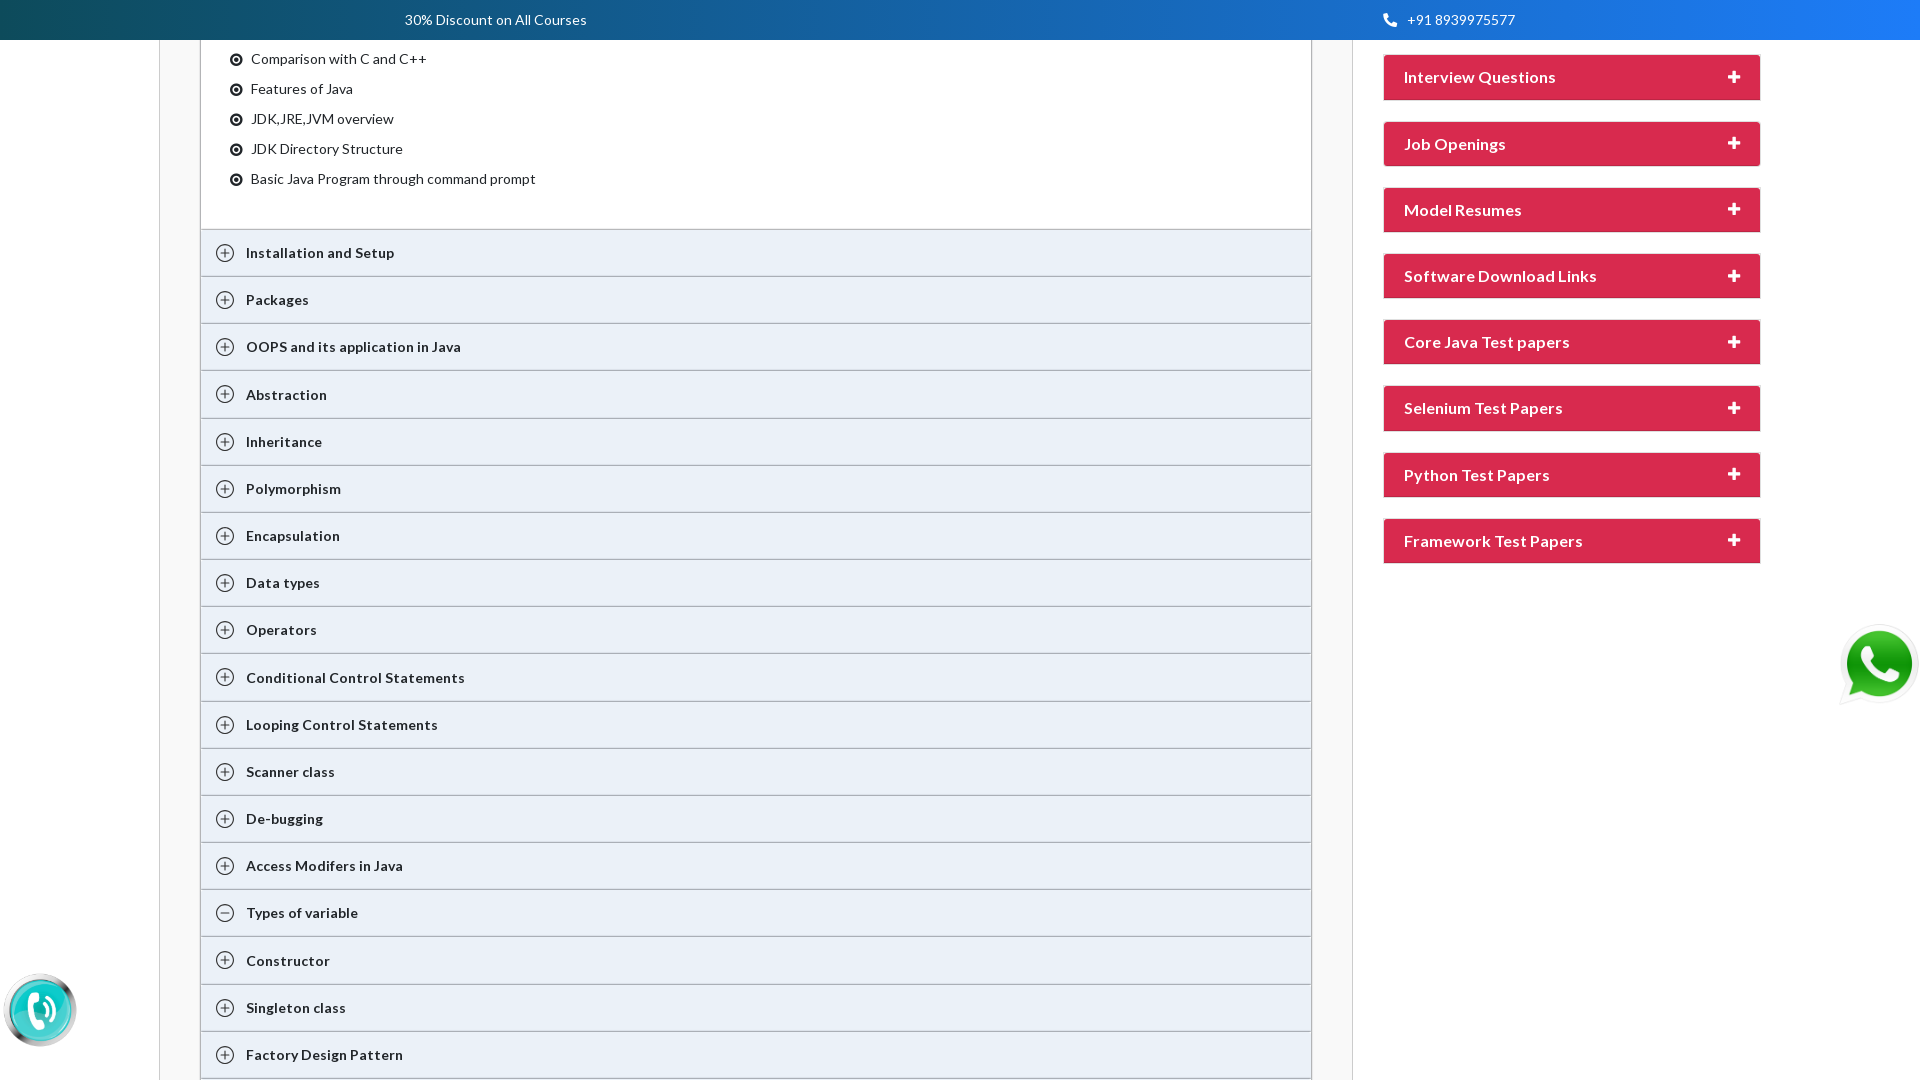